Tests checkbox functionality by clicking a checkbox to select it, verifying it's selected, then clicking again to deselect it and verifying it's unselected

Starting URL: https://rahulshettyacademy.com/AutomationPractice/

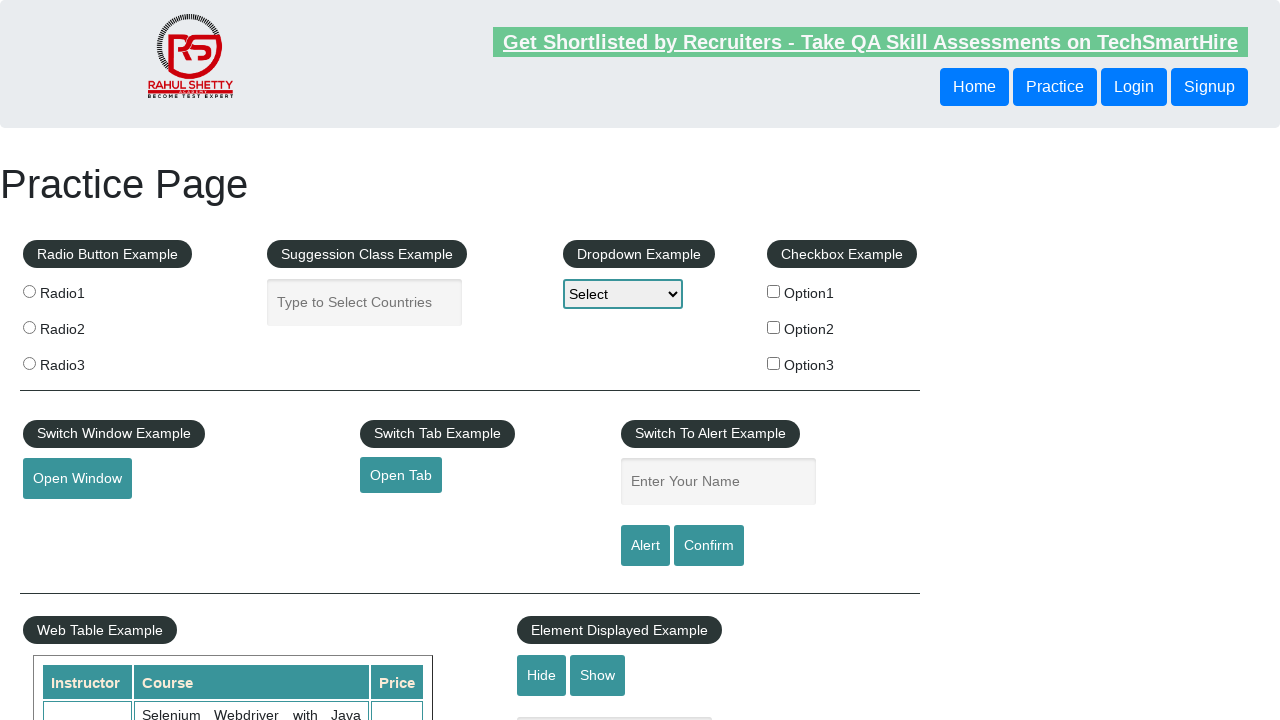

Retrieved all checkboxes on the page
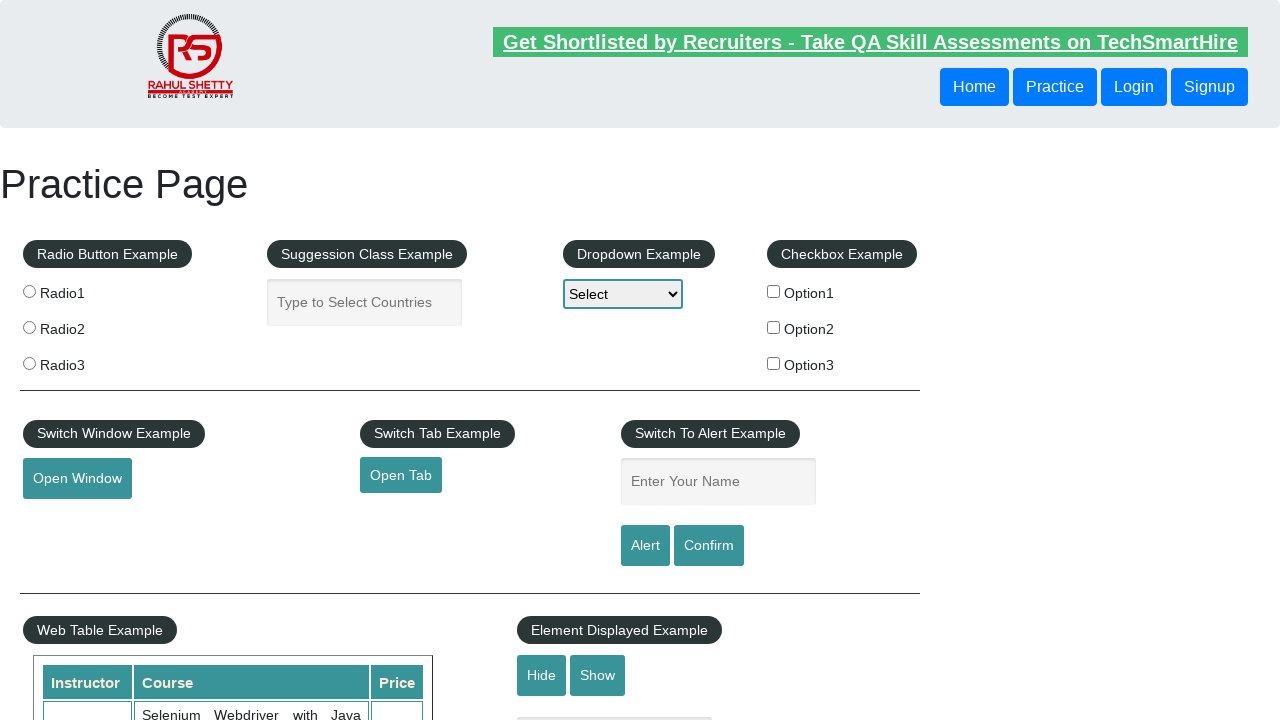

Clicked checkbox #checkBoxOption1 to select it at (774, 291) on #checkBoxOption1
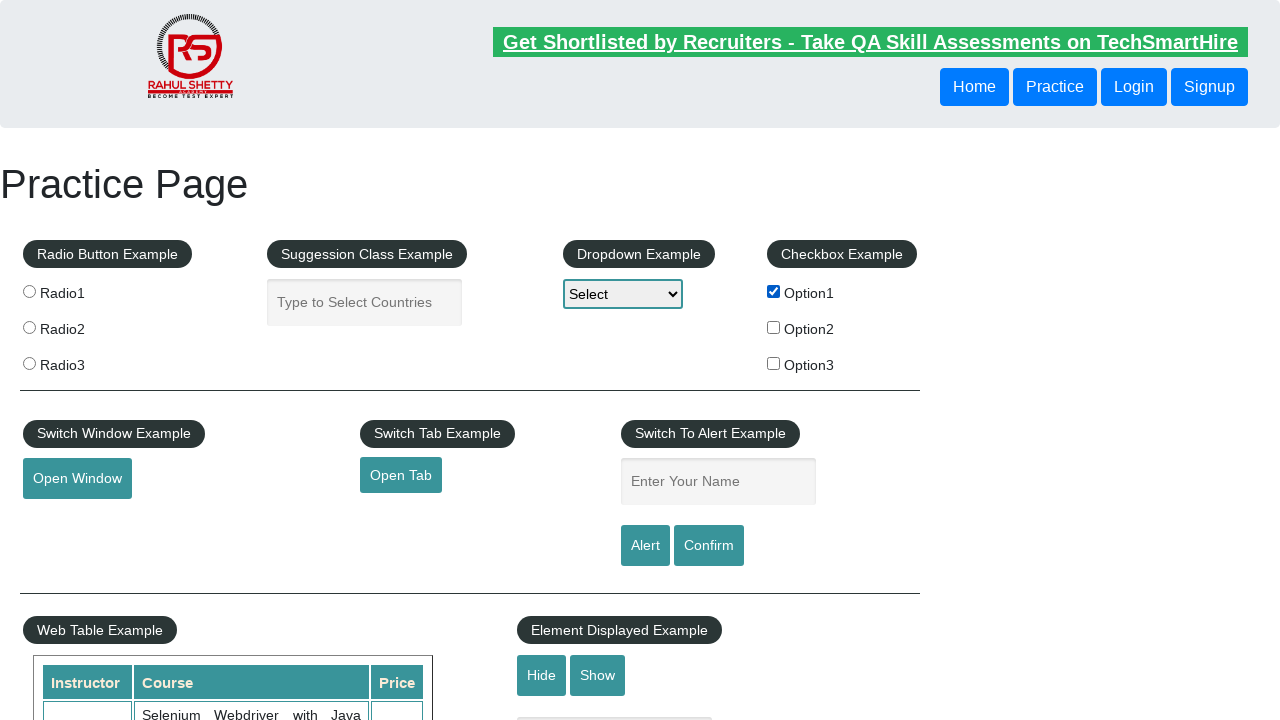

Verified checkbox #checkBoxOption1 is selected
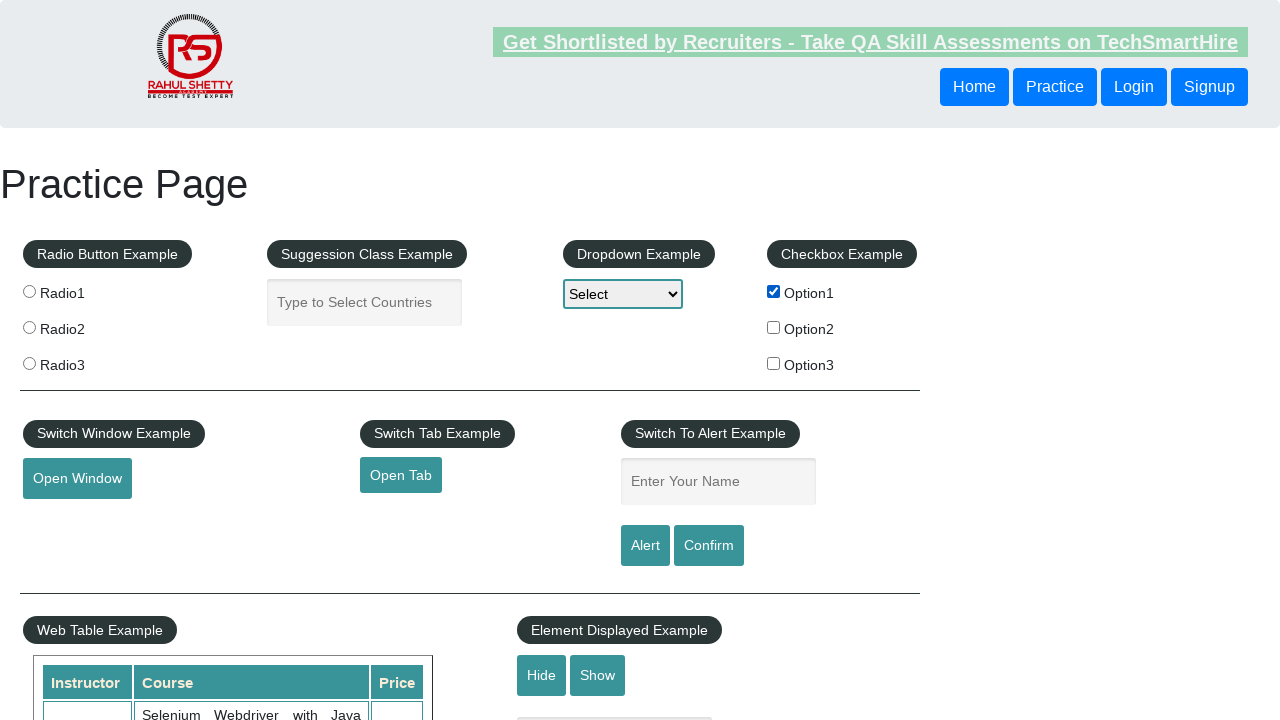

Clicked checkbox #checkBoxOption1 to deselect it at (774, 291) on #checkBoxOption1
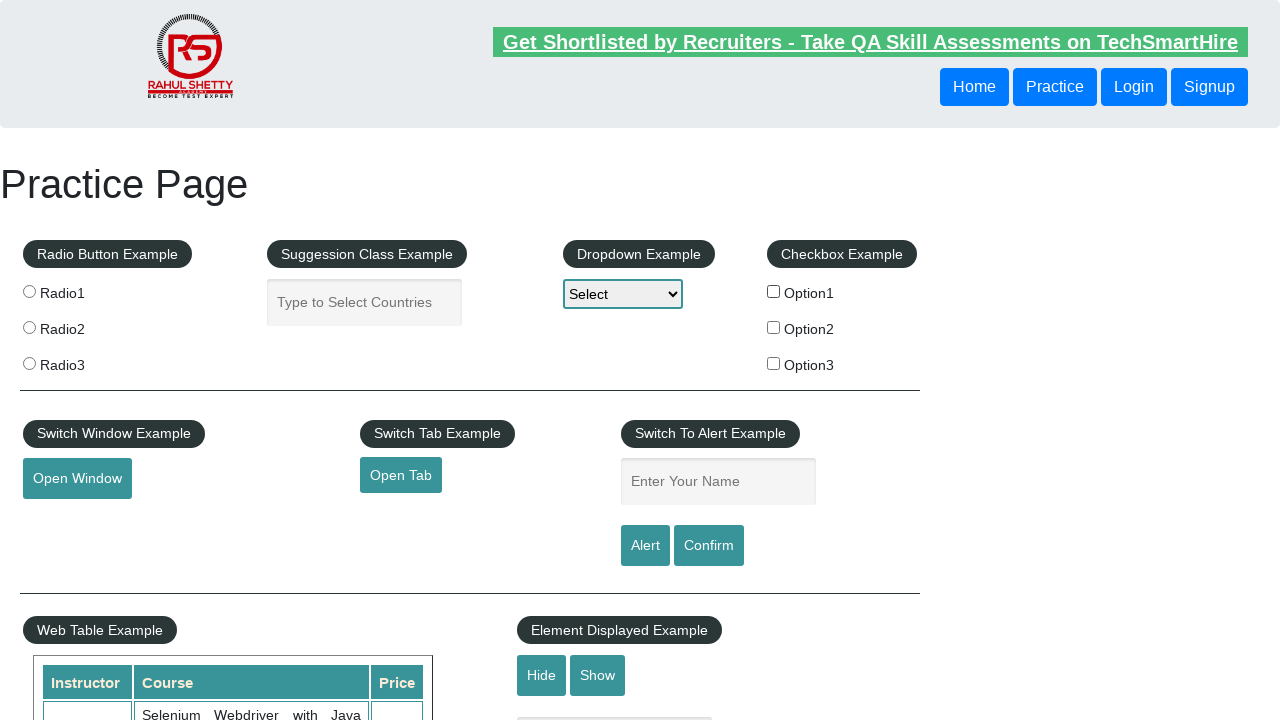

Verified checkbox #checkBoxOption1 is deselected
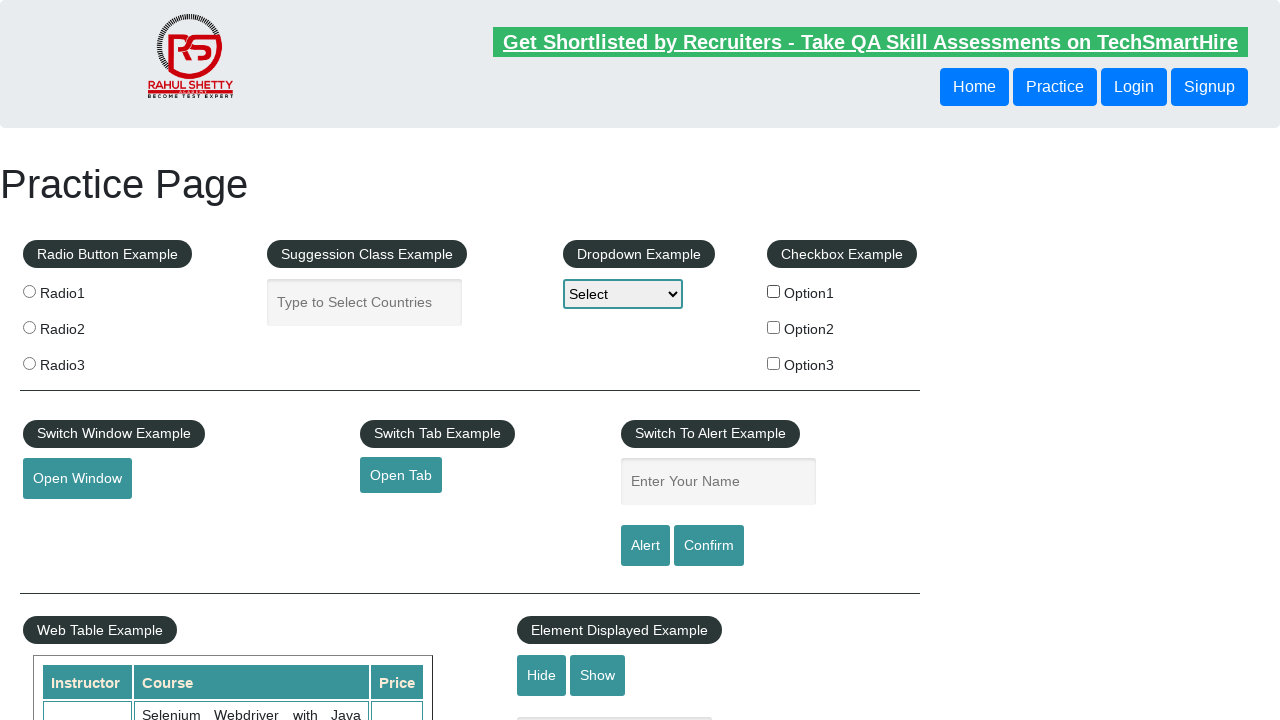

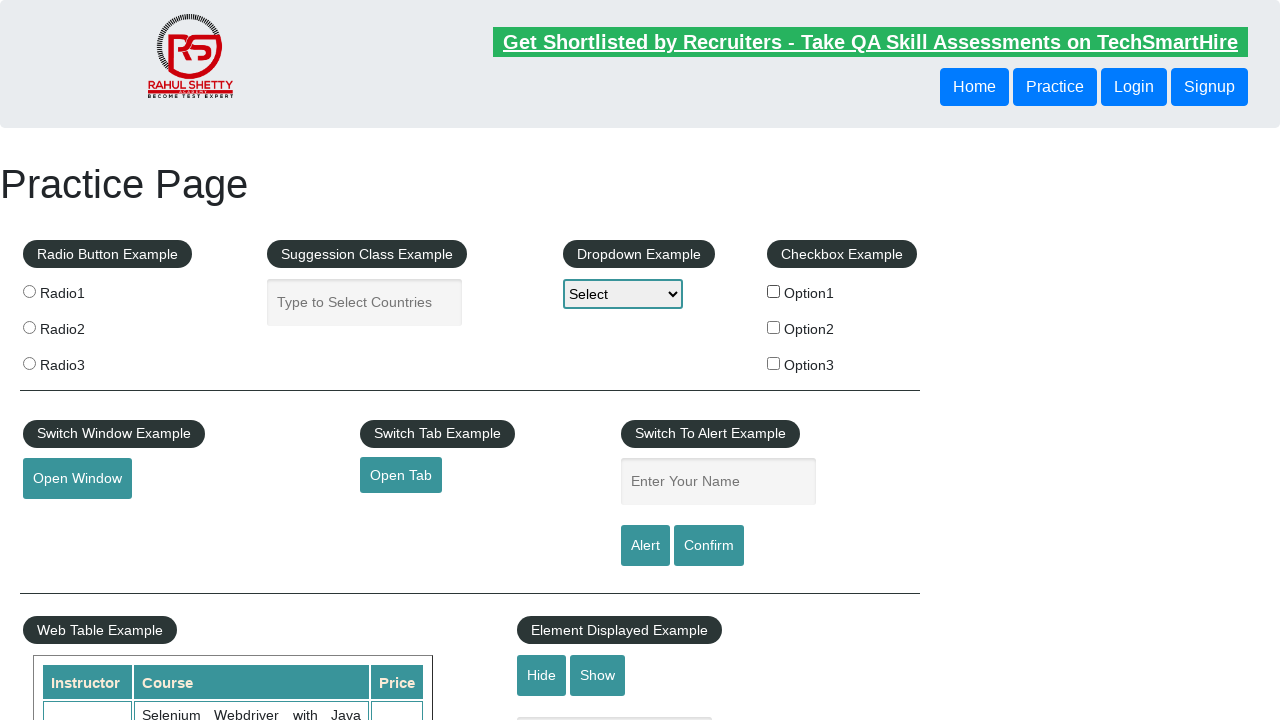